Navigates to Form Authentication page and verifies that Username and Password labels exist

Starting URL: https://the-internet.herokuapp.com/

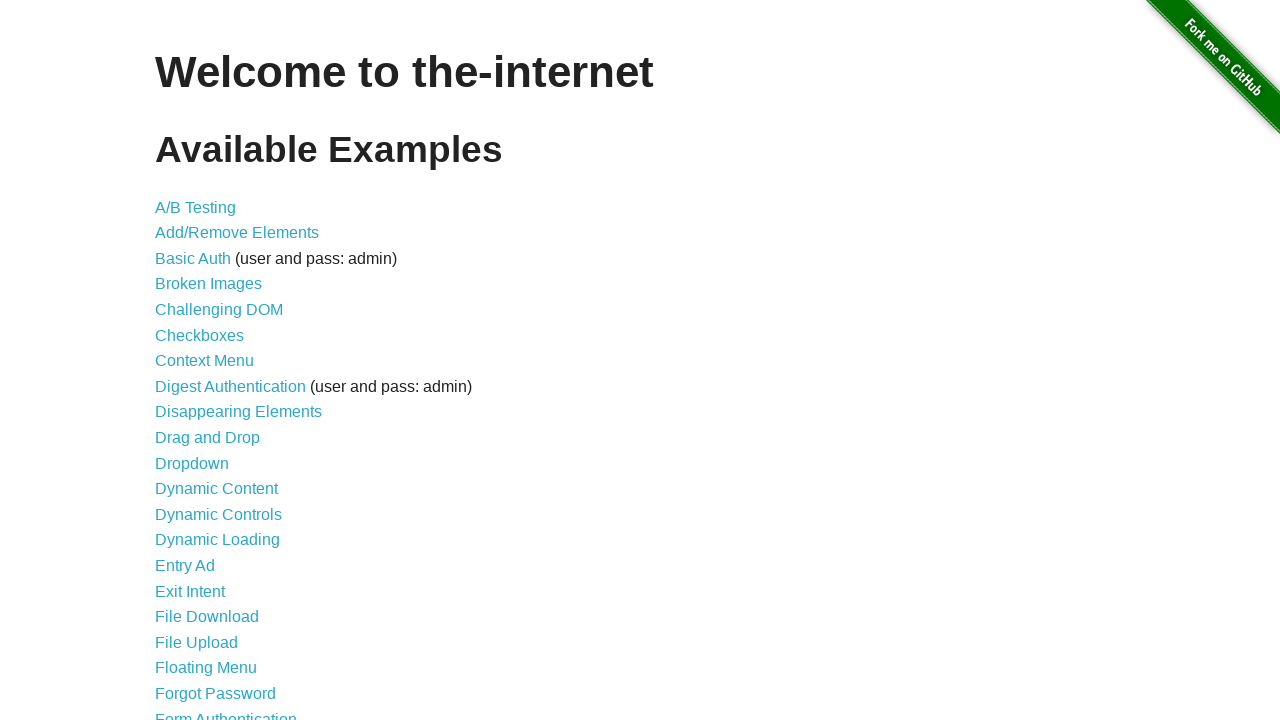

Clicked on Form Authentication link at (226, 712) on xpath=//a[text()='Form Authentication']
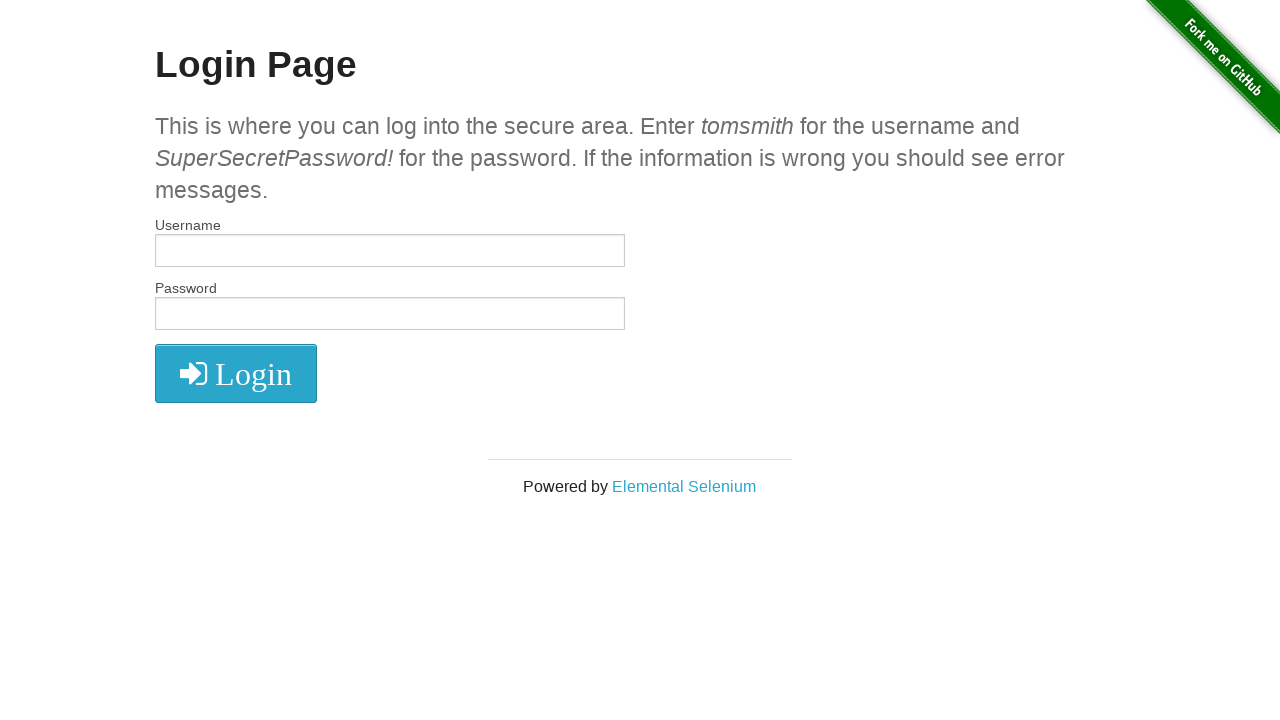

Form Authentication page loaded and labels are present
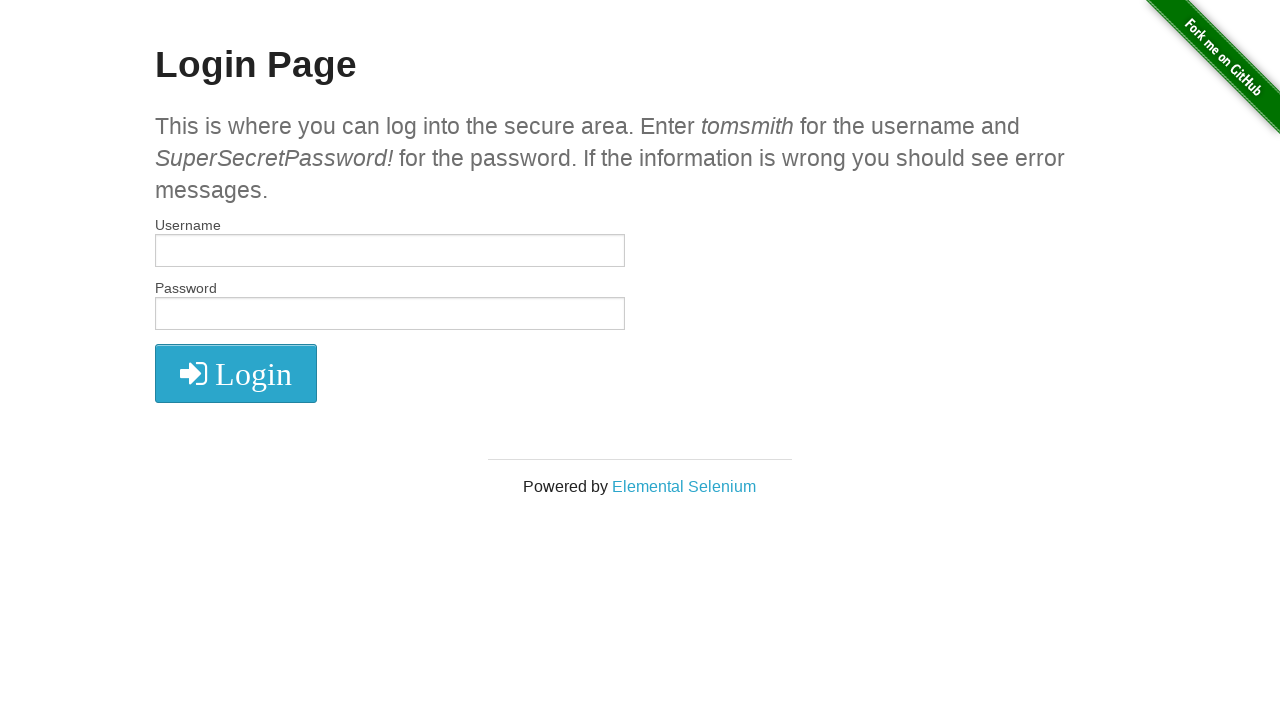

Verified that Username label exists and is visible
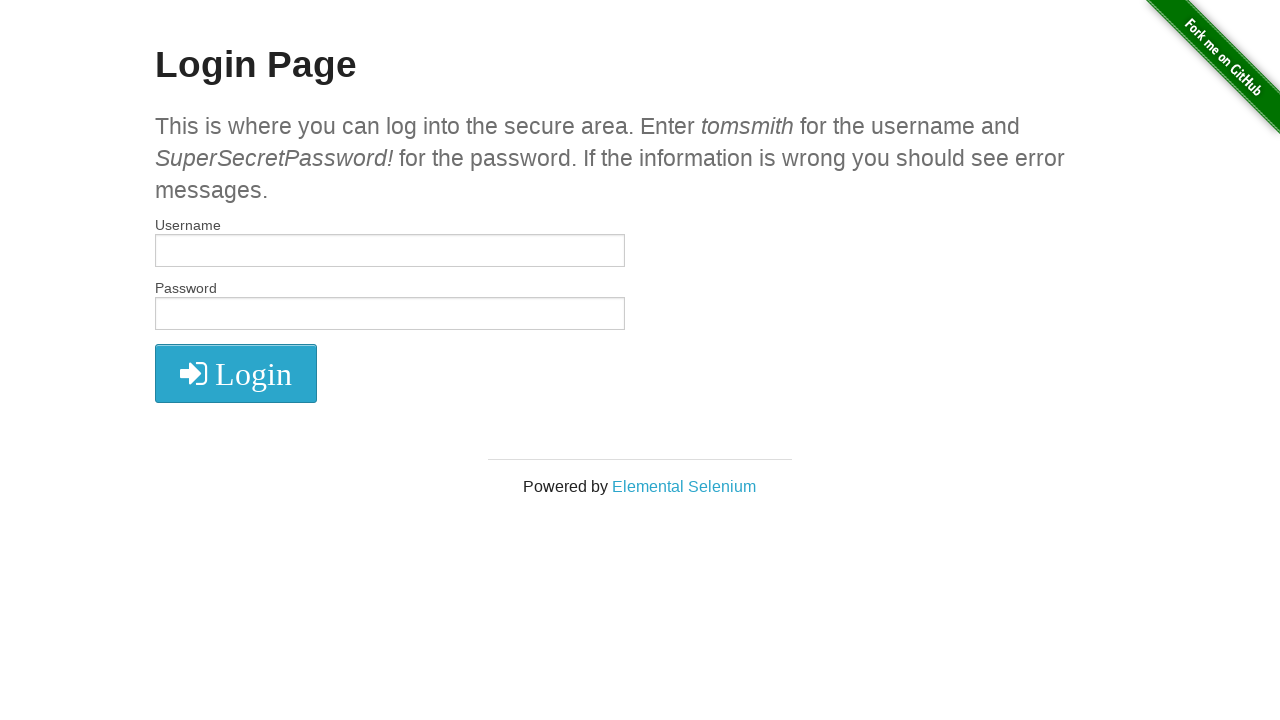

Verified that Password label exists and is visible
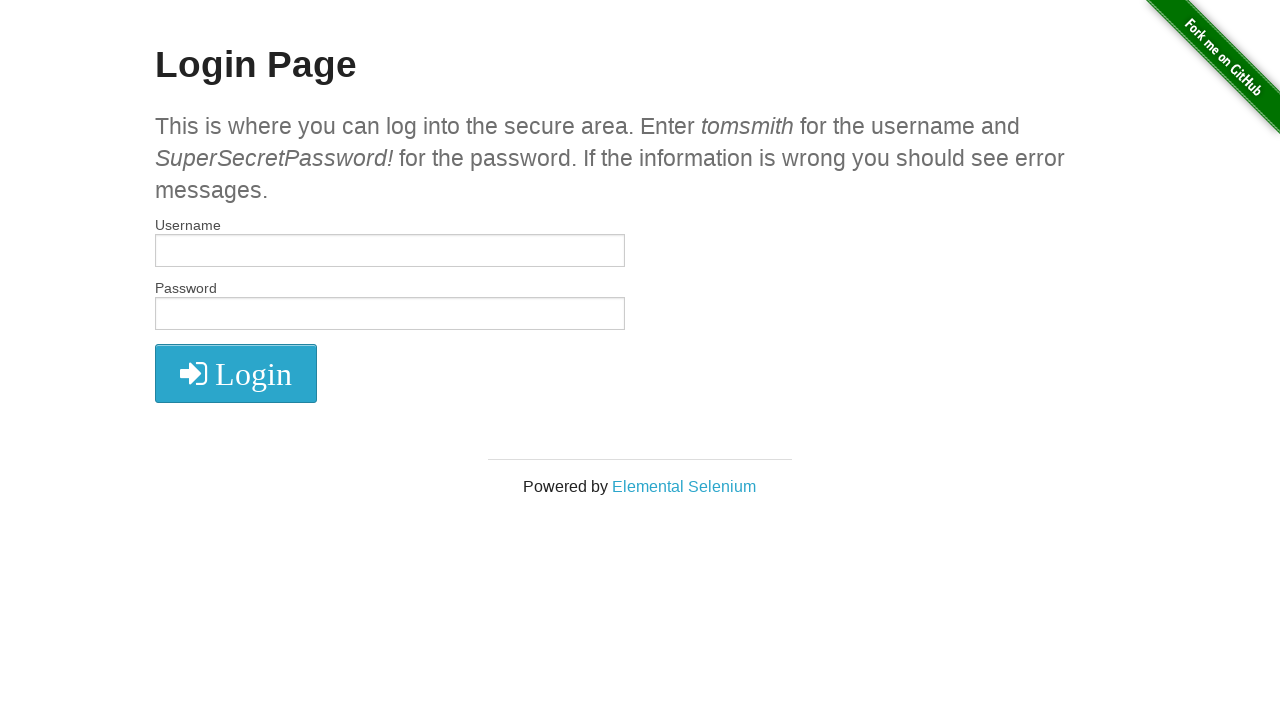

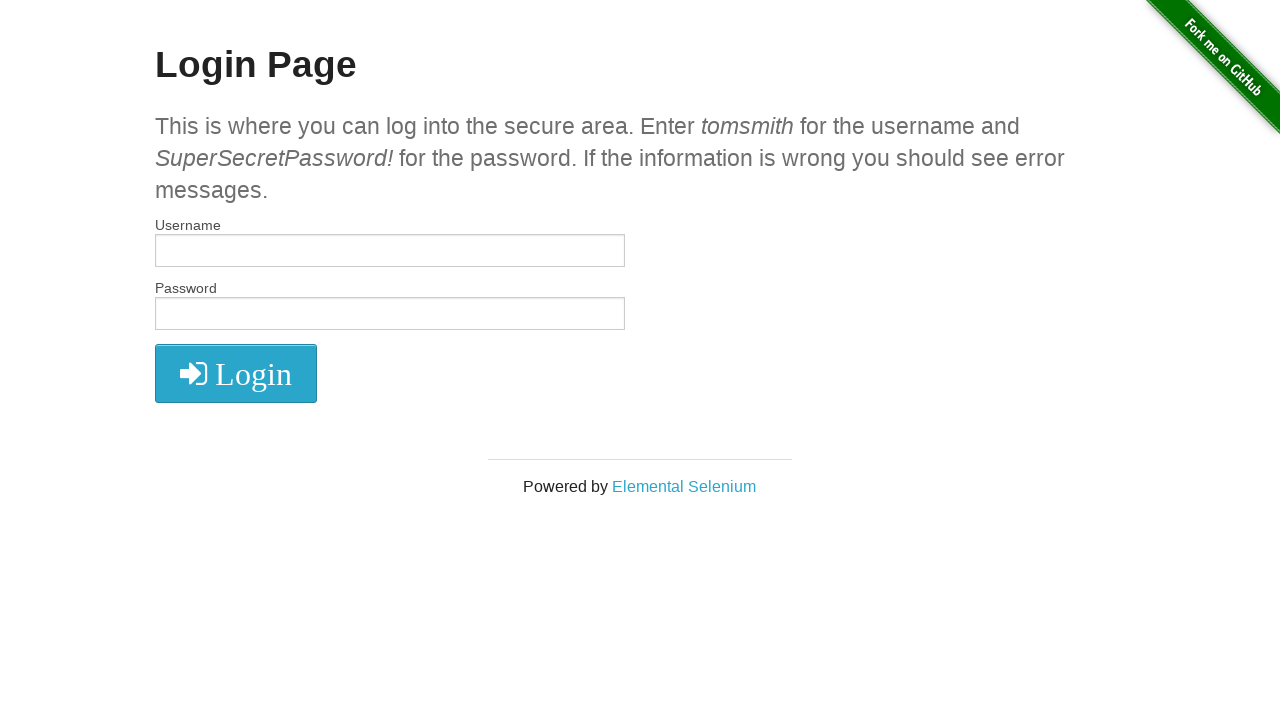